Tests a more resilient approach to handling multiple browser windows by storing the original window handle, clicking to open a new window, finding the new window handle by comparison, and switching between windows while verifying page titles.

Starting URL: http://the-internet.herokuapp.com/windows

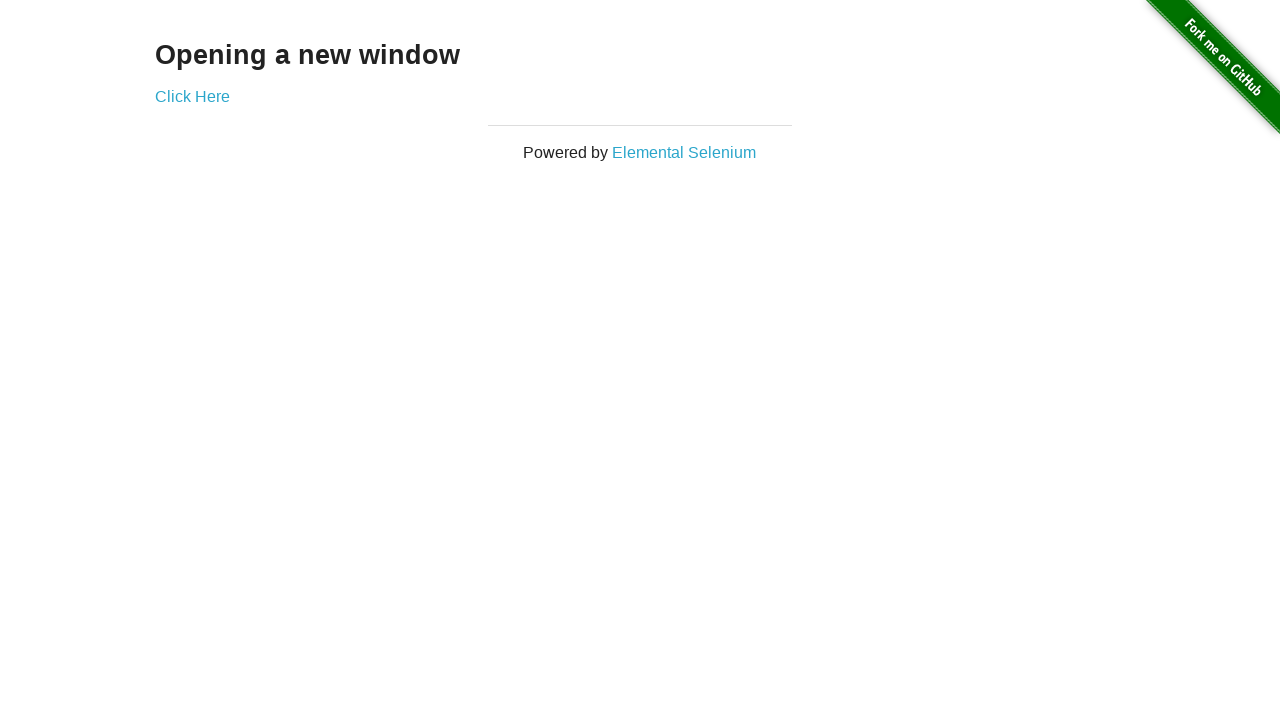

Stored reference to the first page
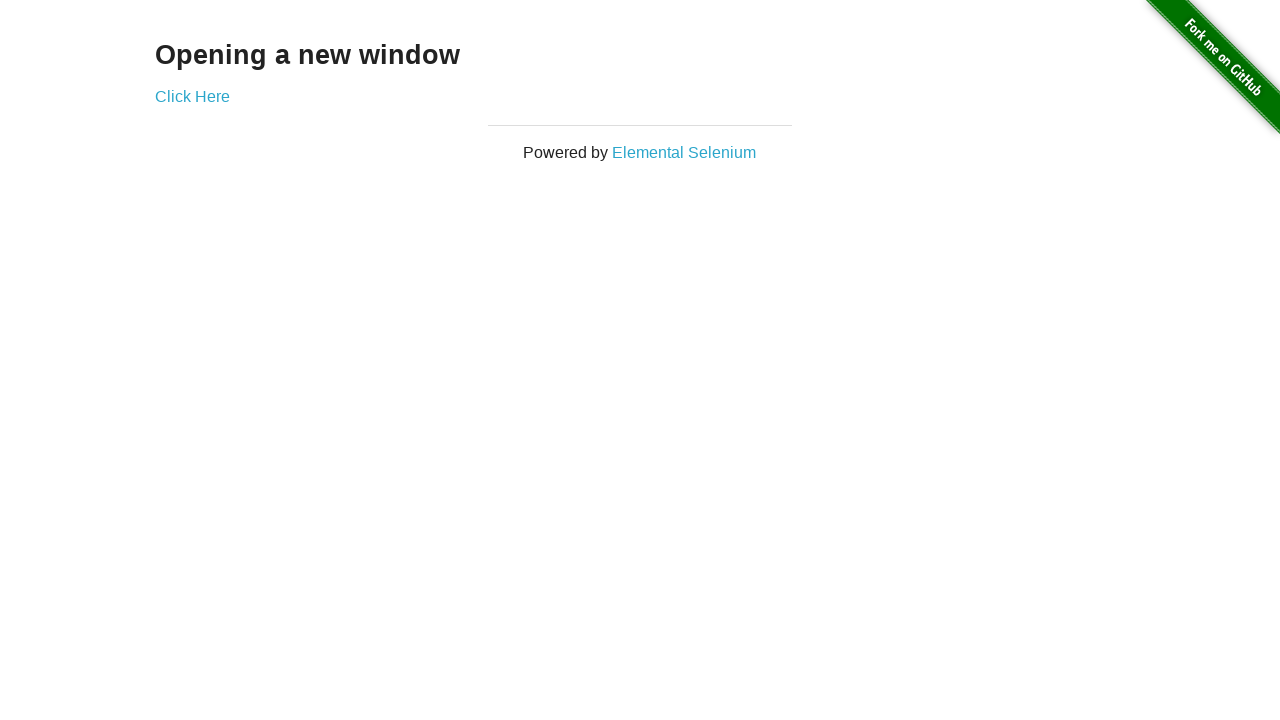

Clicked link to open a new window at (192, 96) on .example a
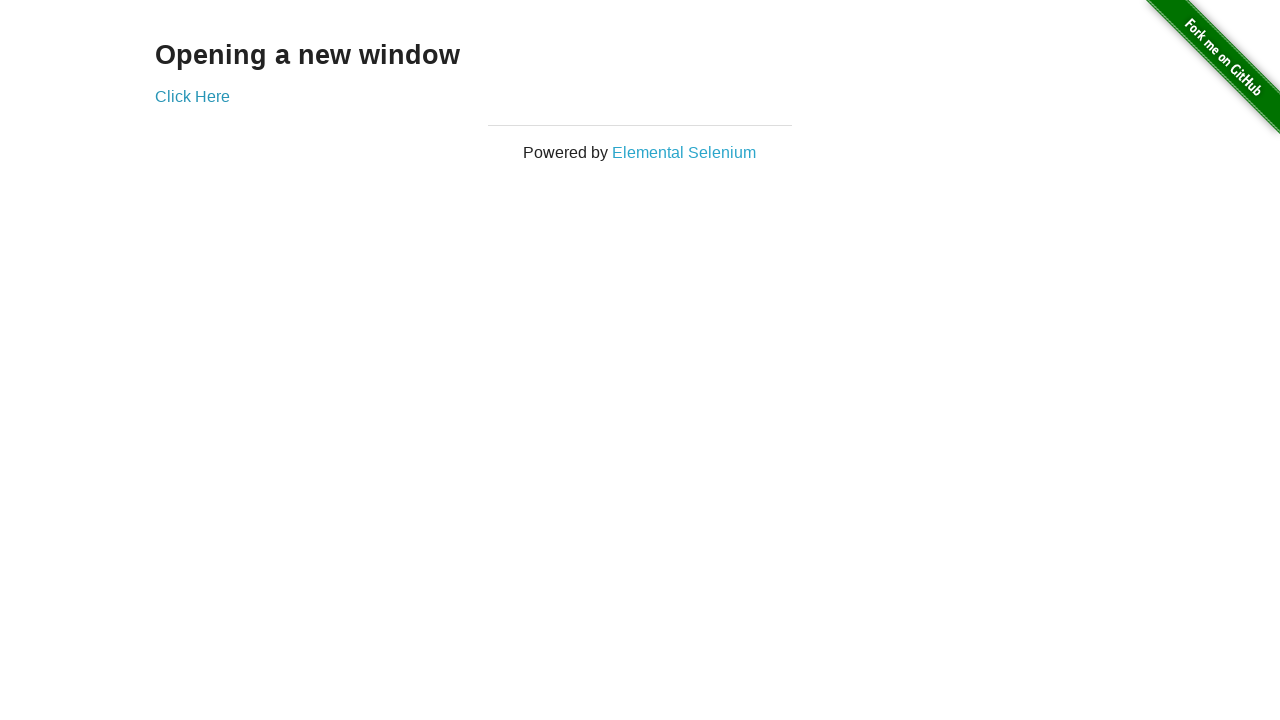

Captured new window handle
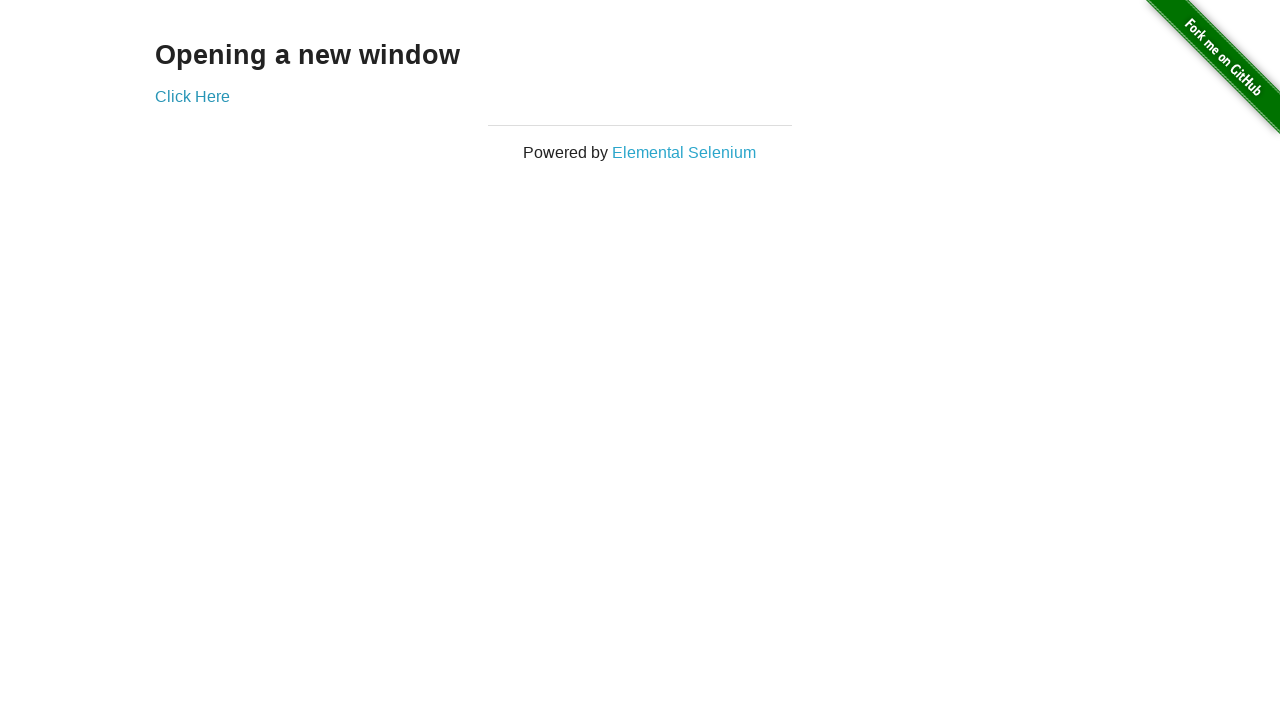

Verified first window title is not 'New Window'
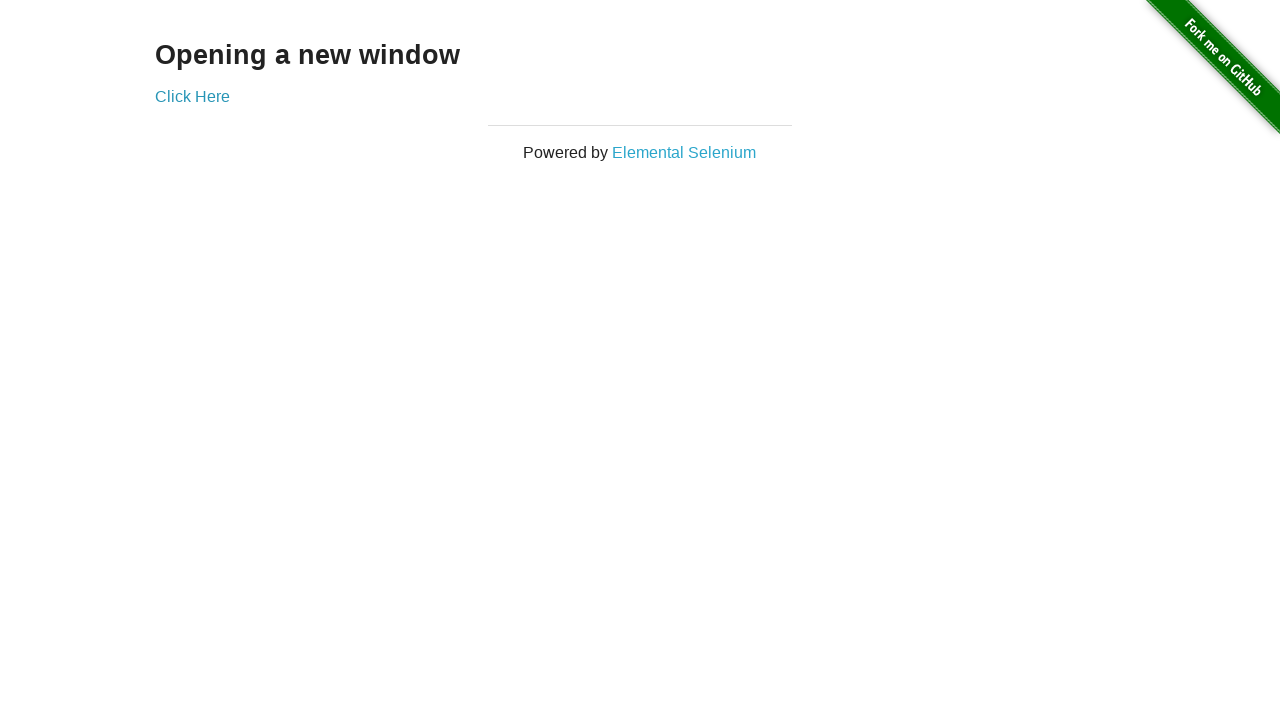

Waited for new window to load
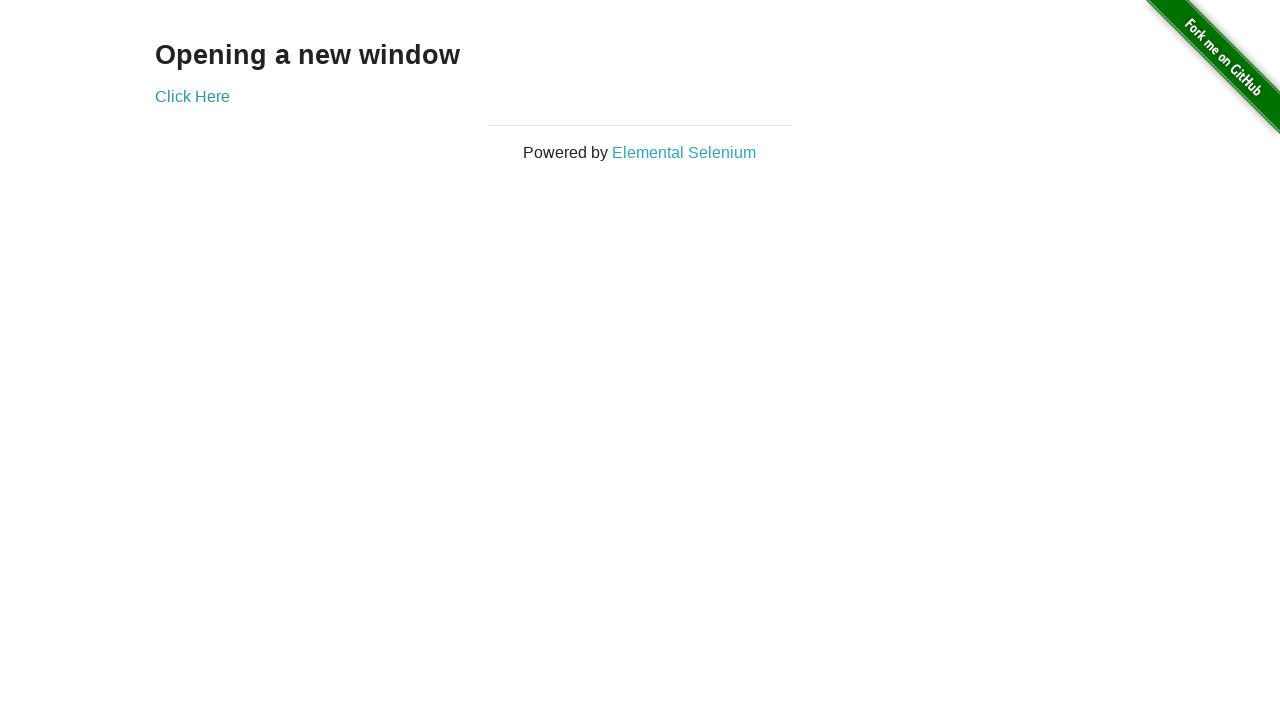

Verified new window title is 'New Window'
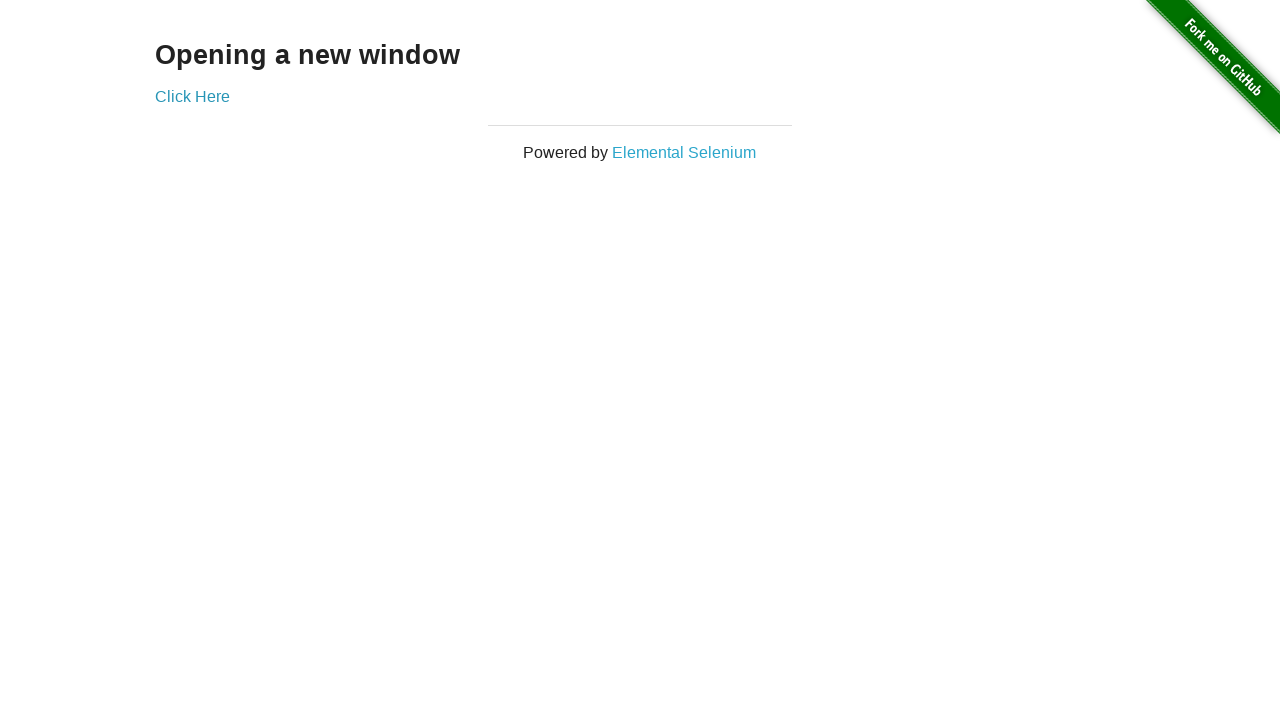

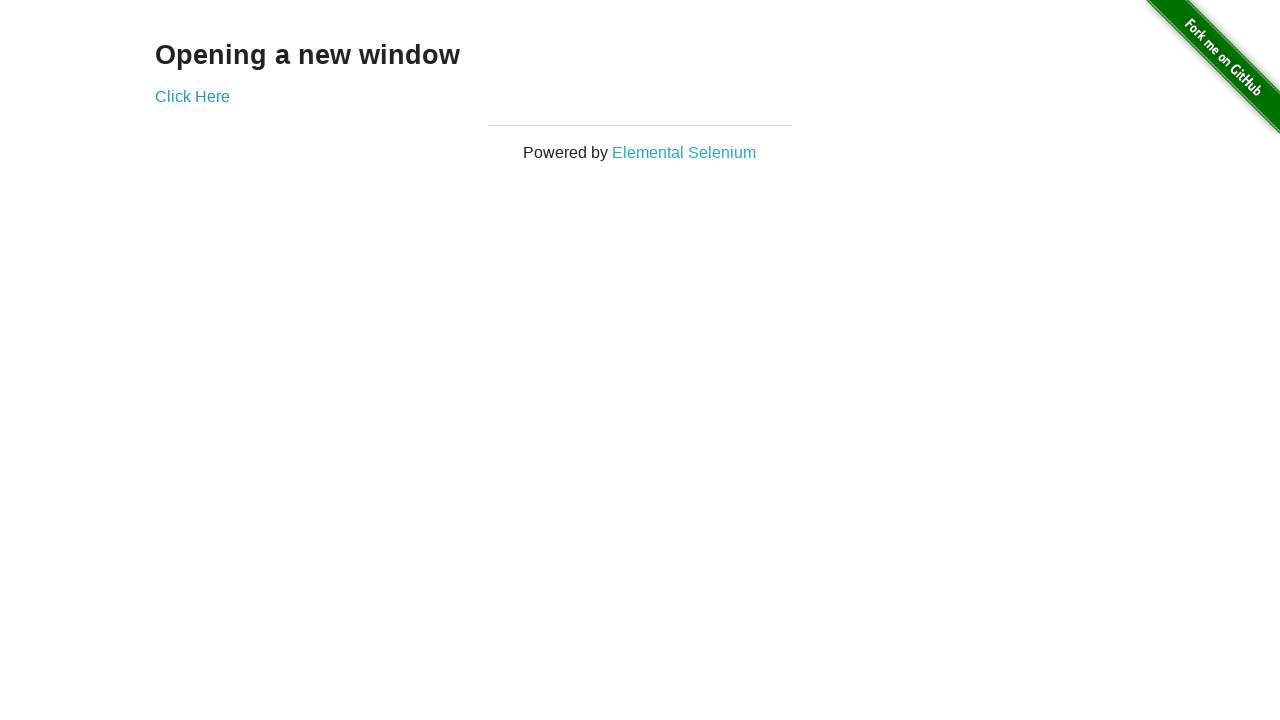